Tests auto-complete functionality by typing a letter, navigating through suggestions with arrow keys, and selecting an option

Starting URL: https://demoqa.com/auto-complete

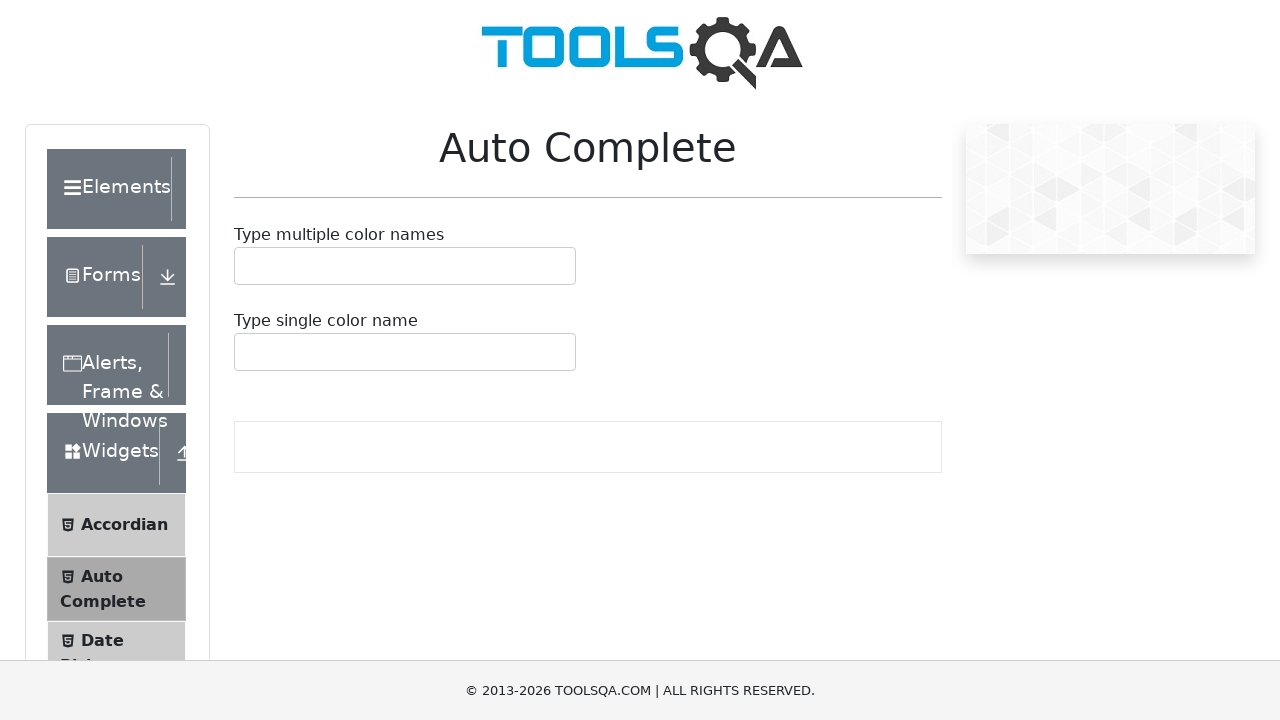

Auto-complete container loaded
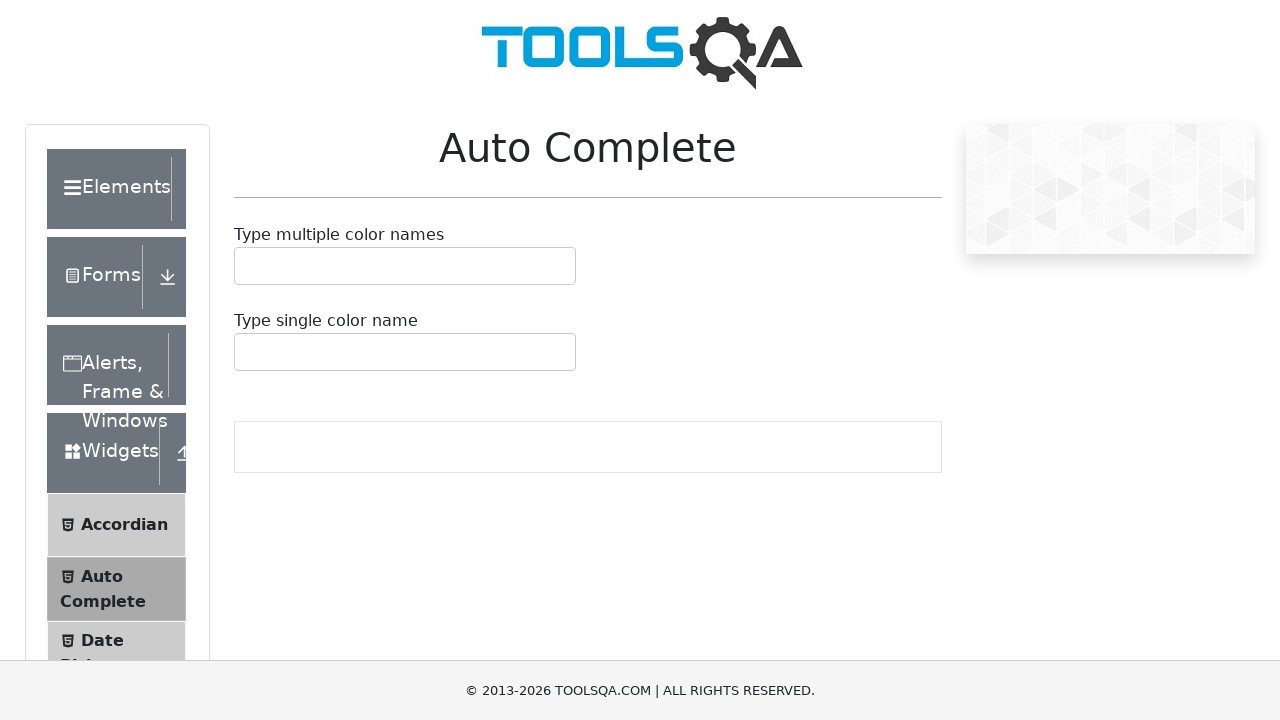

Clicked on auto-complete input field at (395, 276) on #autoCompleteMultipleContainer
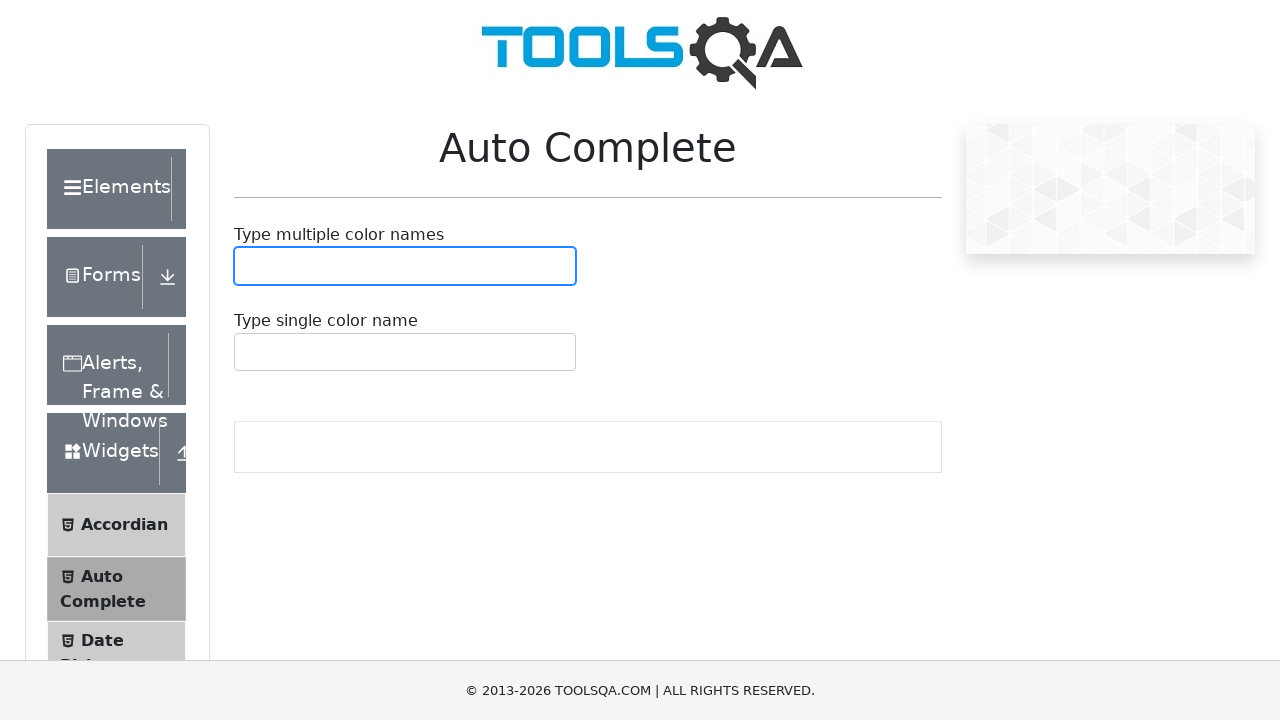

Shift key pressed down
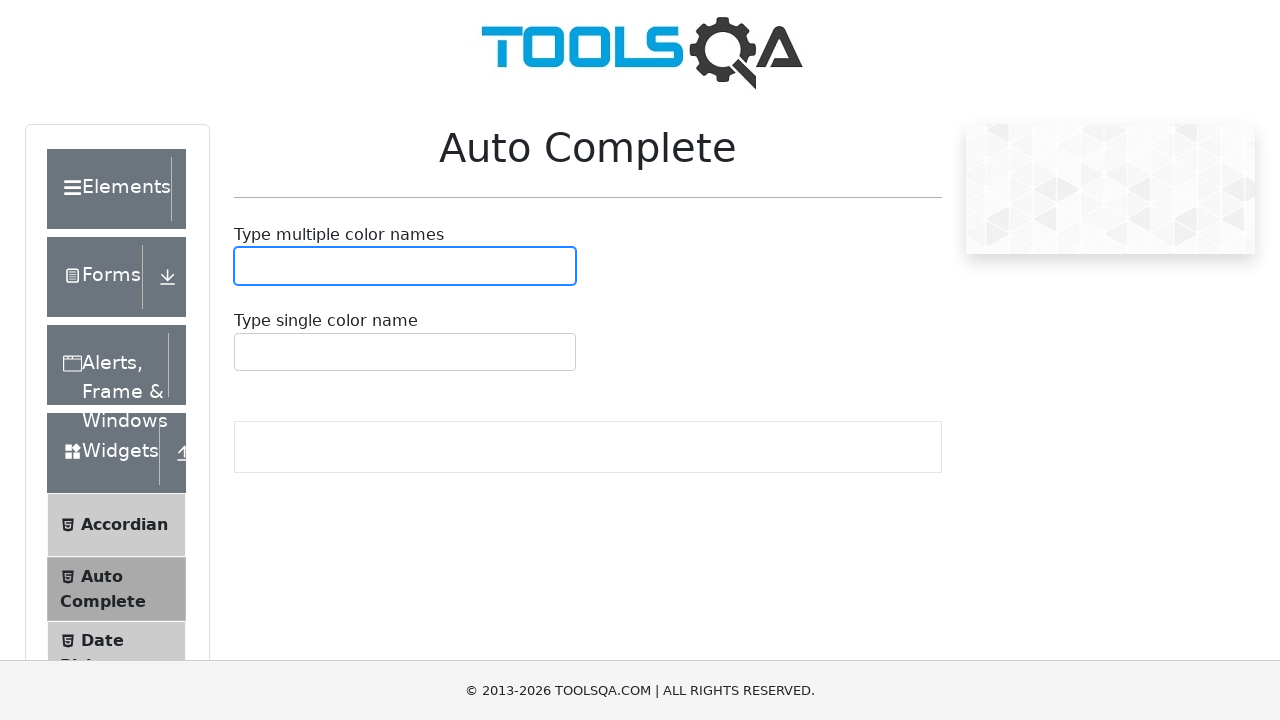

Typed 'a' character
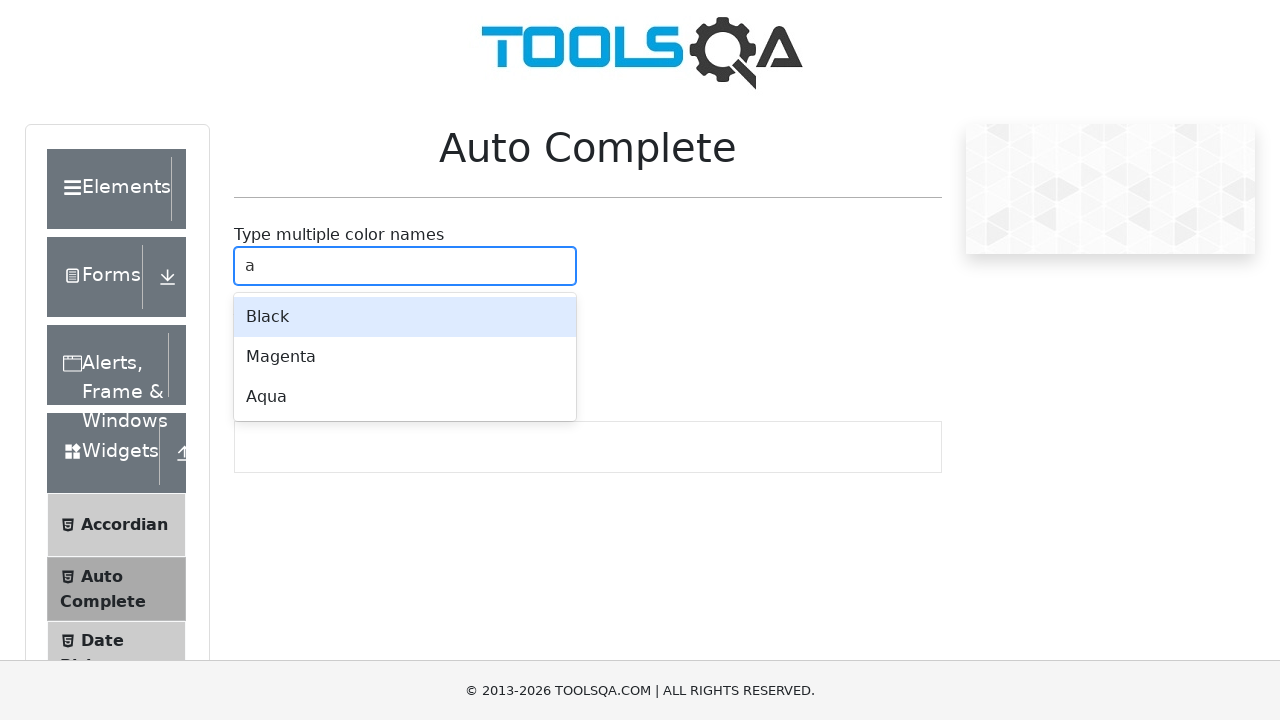

Shift key released, resulting in capital 'A'
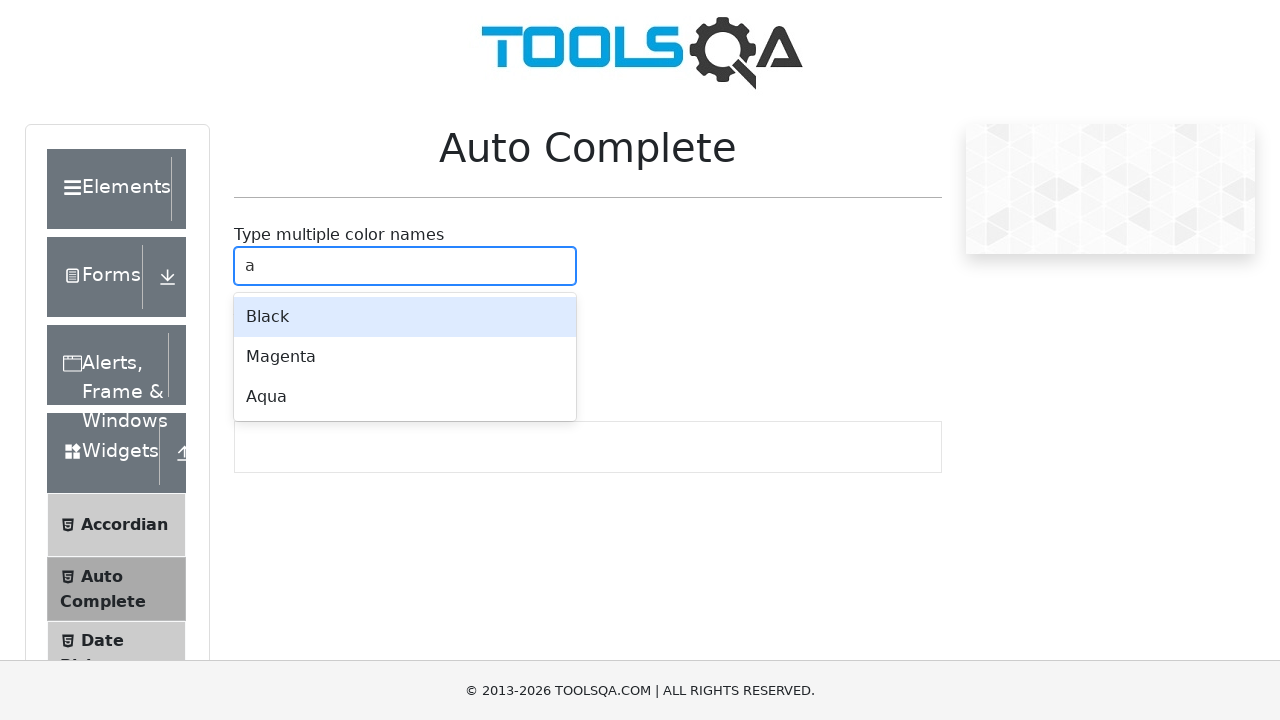

Pressed ArrowDown to navigate to first suggestion
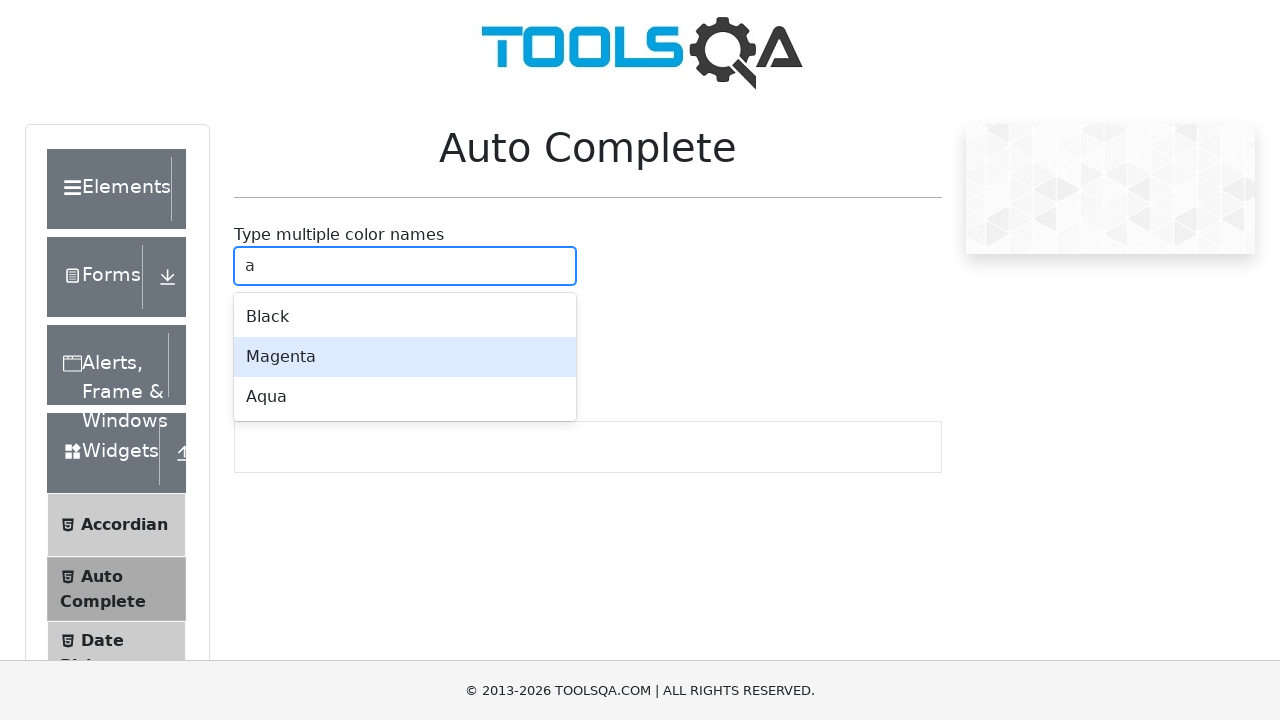

Pressed ArrowDown to navigate to second suggestion
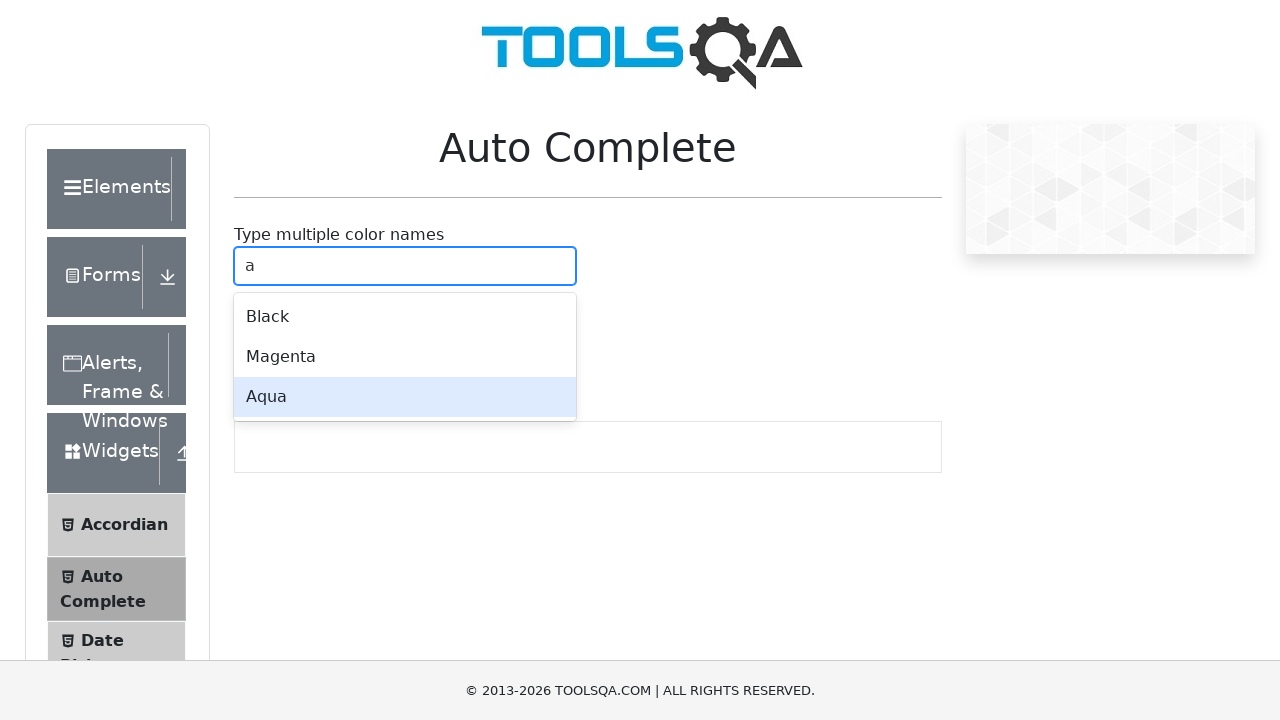

Pressed Enter to select the highlighted suggestion
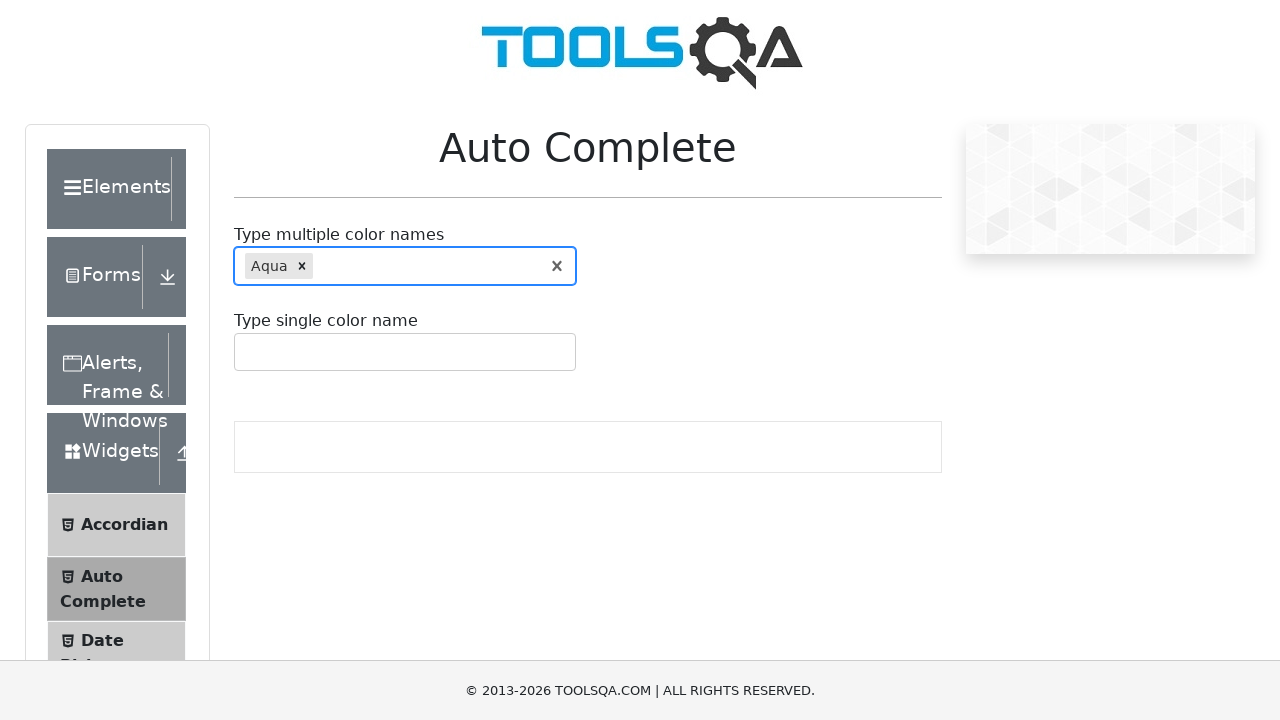

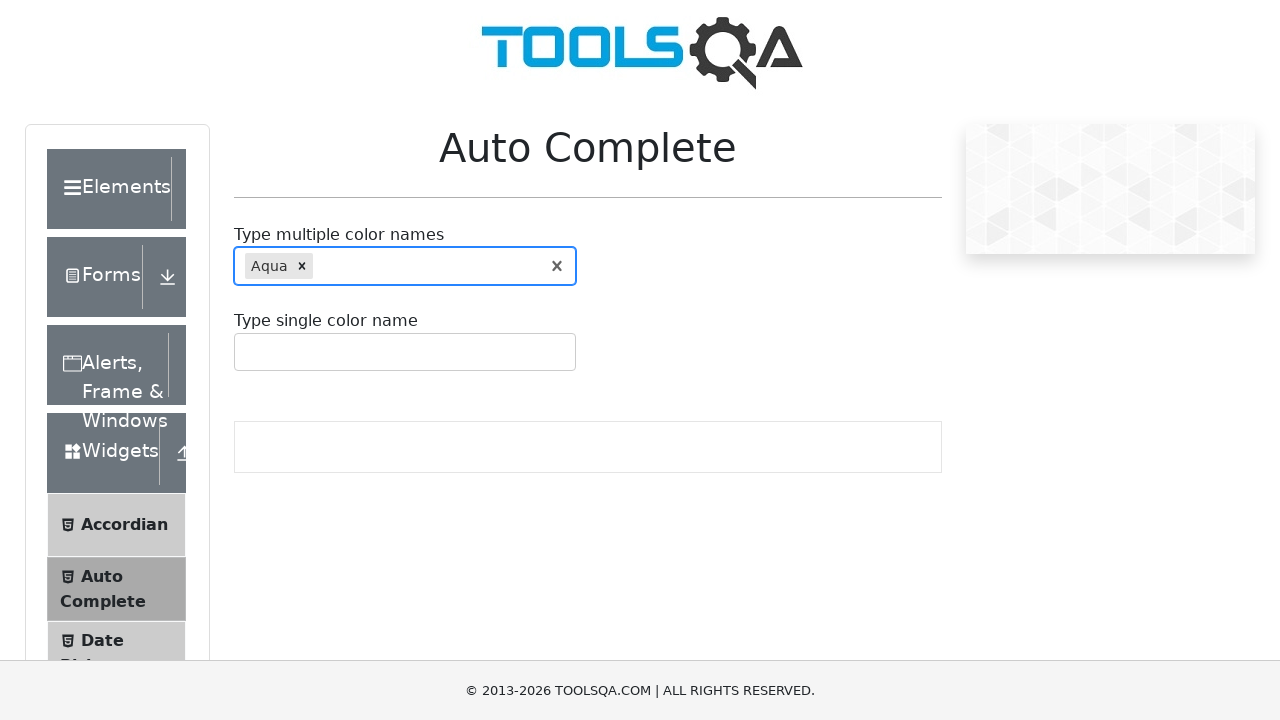